Tests a text box form by filling in full name, email, current address, and permanent address fields, then submitting and verifying the output.

Starting URL: https://demoqa.com/text-box

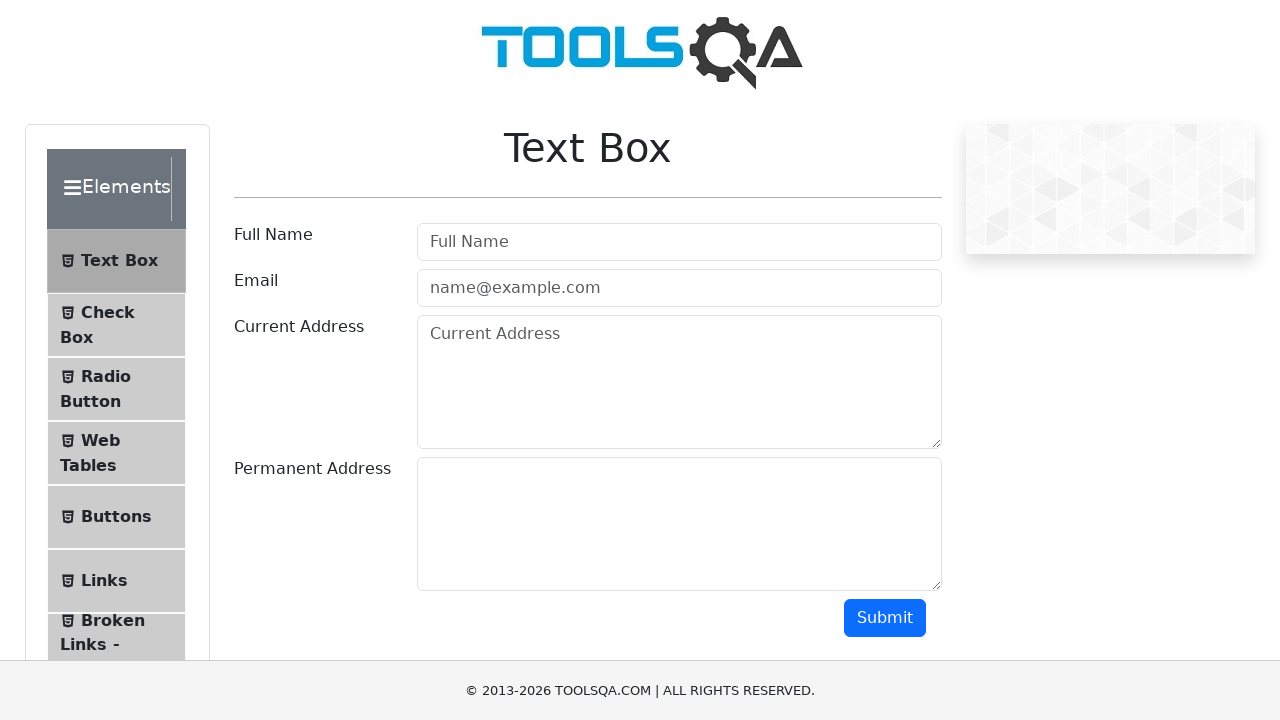

Filled Full Name field with 'Marko Polo' on //input[@placeholder='Full Name']
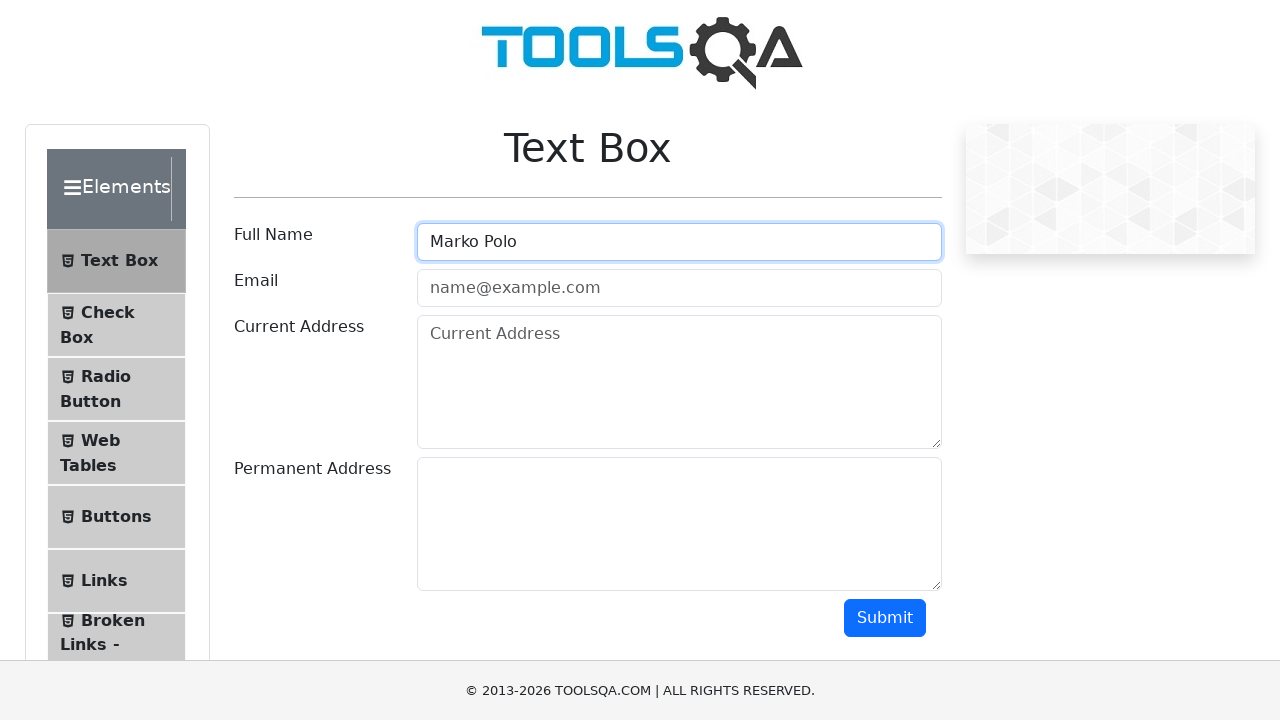

Filled Email field with 'test@test.com' on //input[@placeholder='name@example.com']
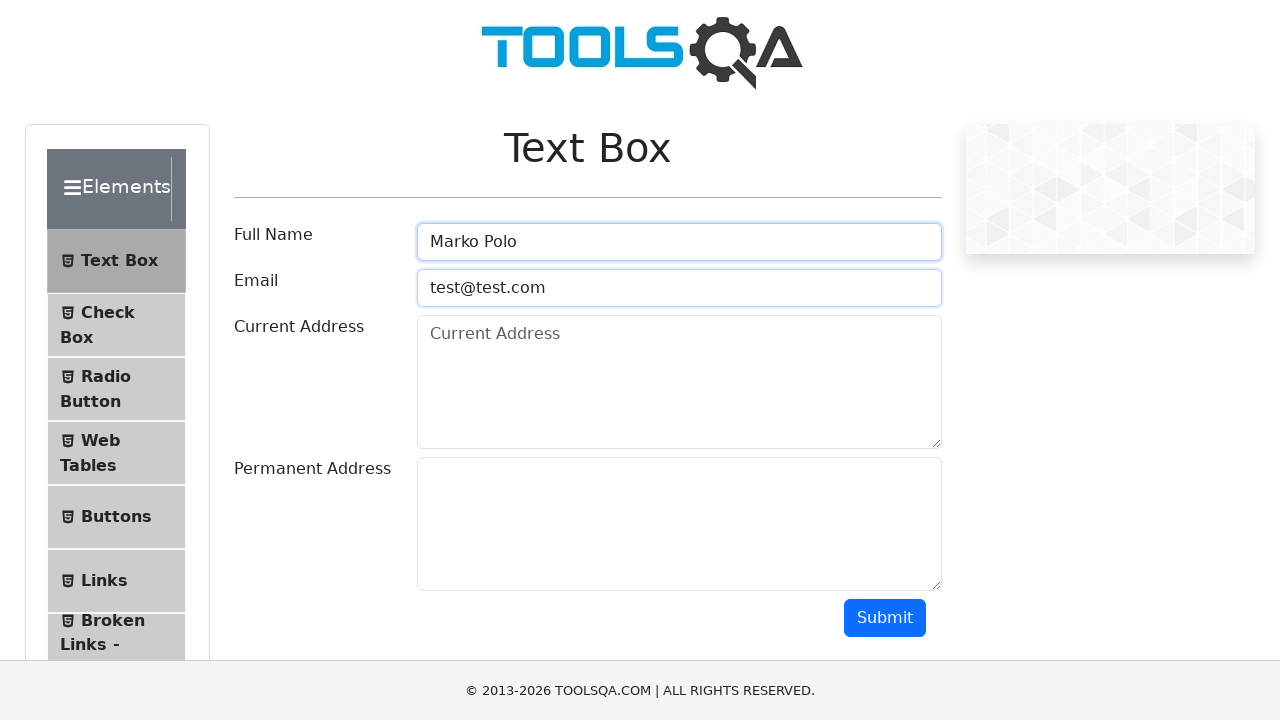

Filled Current Address field with 'street' on //textarea[@placeholder='Current Address']
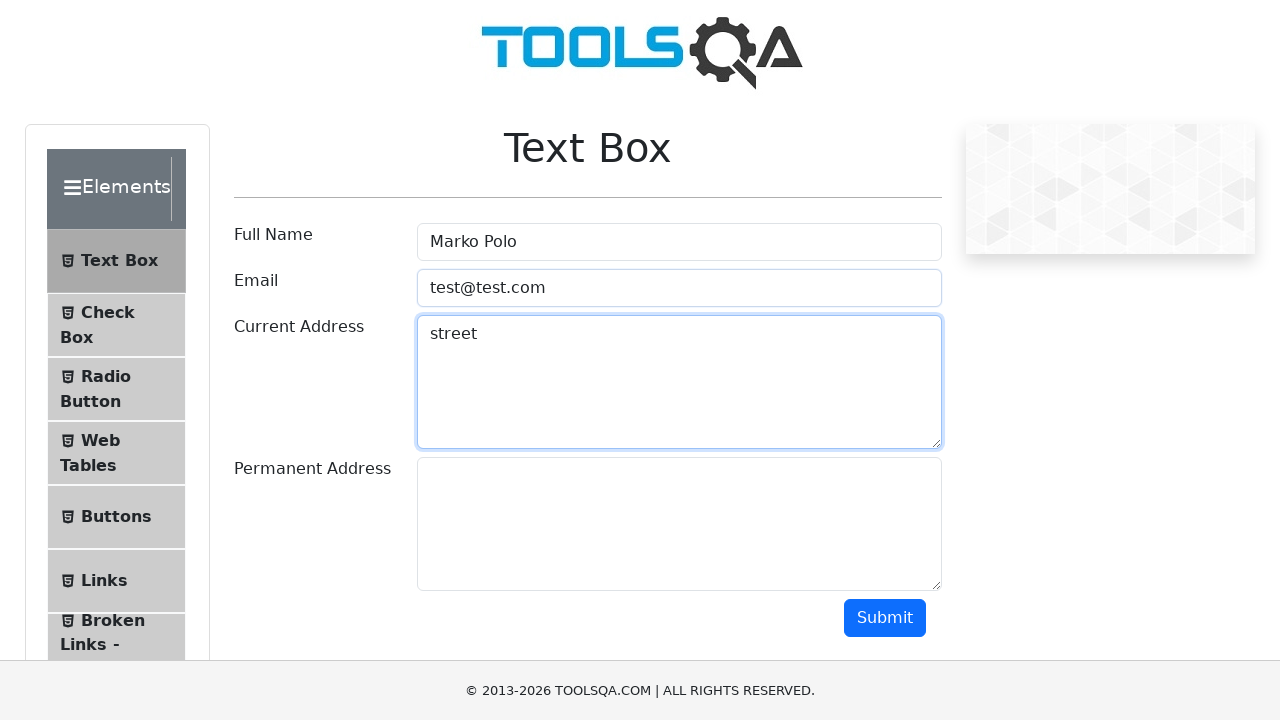

Filled Permanent Address field with 'ulica' on //textarea[@id='permanentAddress']
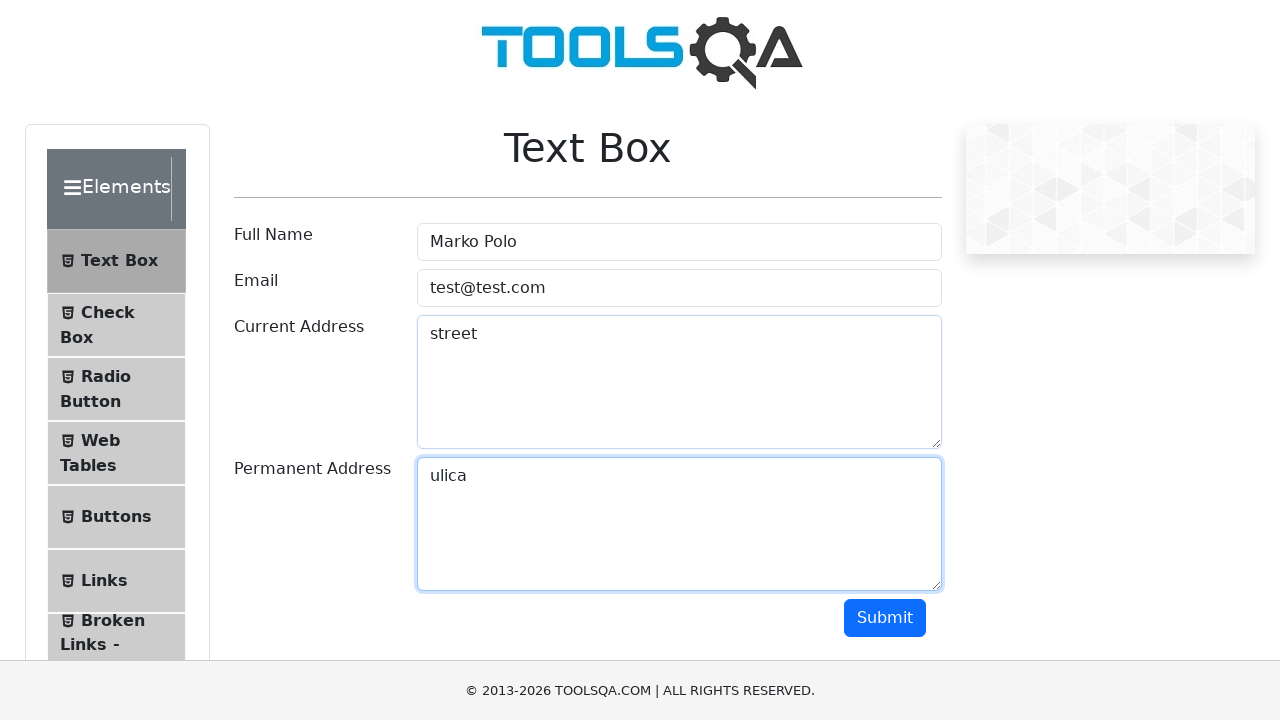

Clicked submit button to submit form at (885, 618) on xpath=//button[@id='submit']
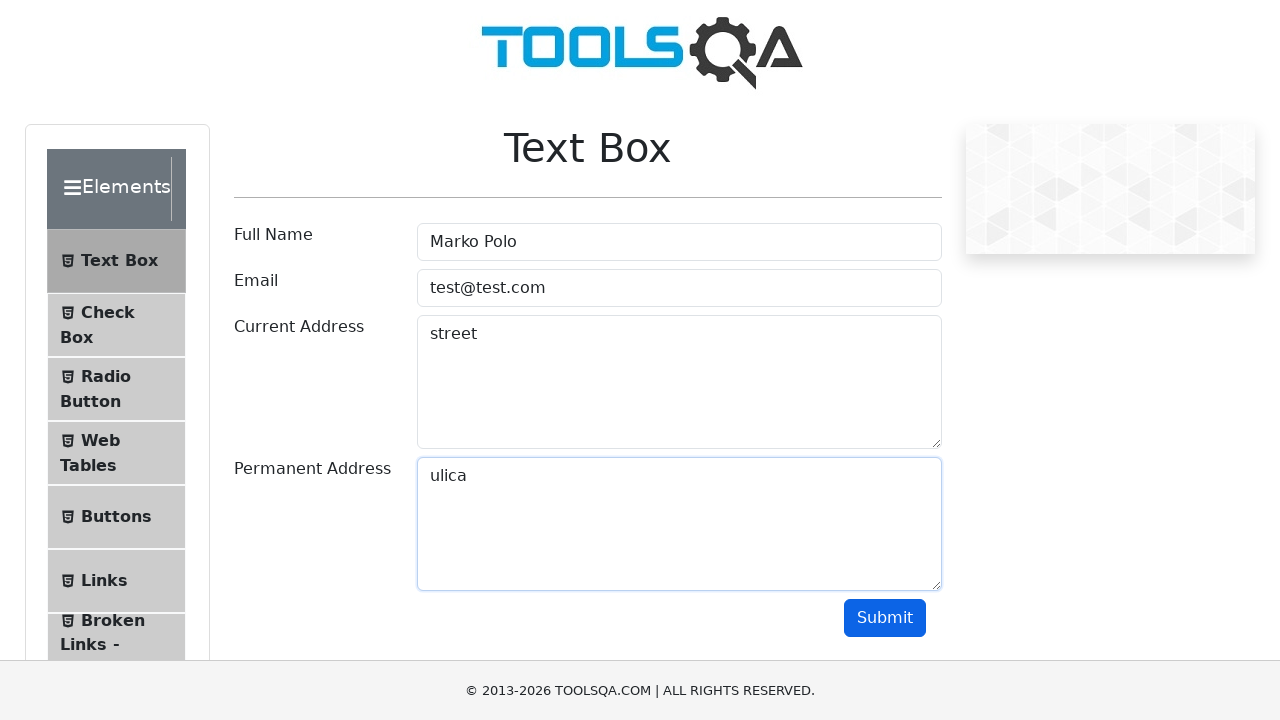

Form output appeared with submitted data
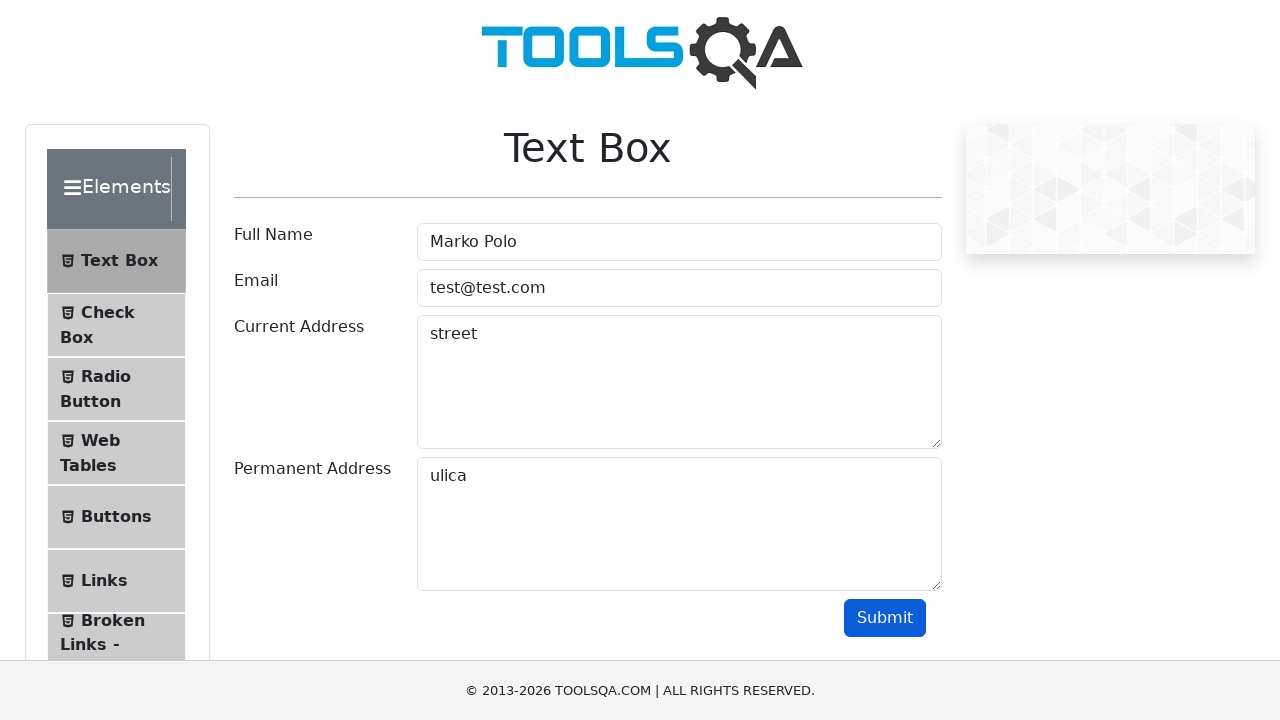

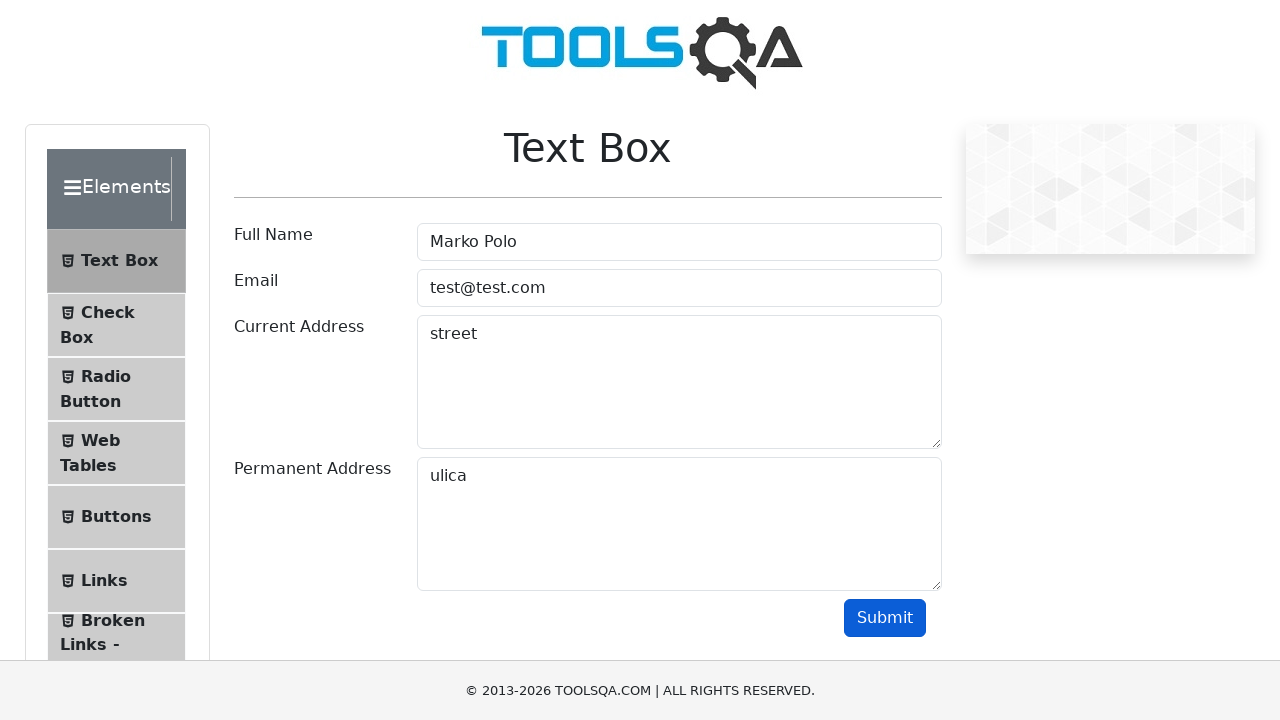